Navigates to the Demoblaze e-commerce demo site and verifies that product listings are displayed on the homepage by waiting for product name elements to load.

Starting URL: https://www.demoblaze.com/index.html

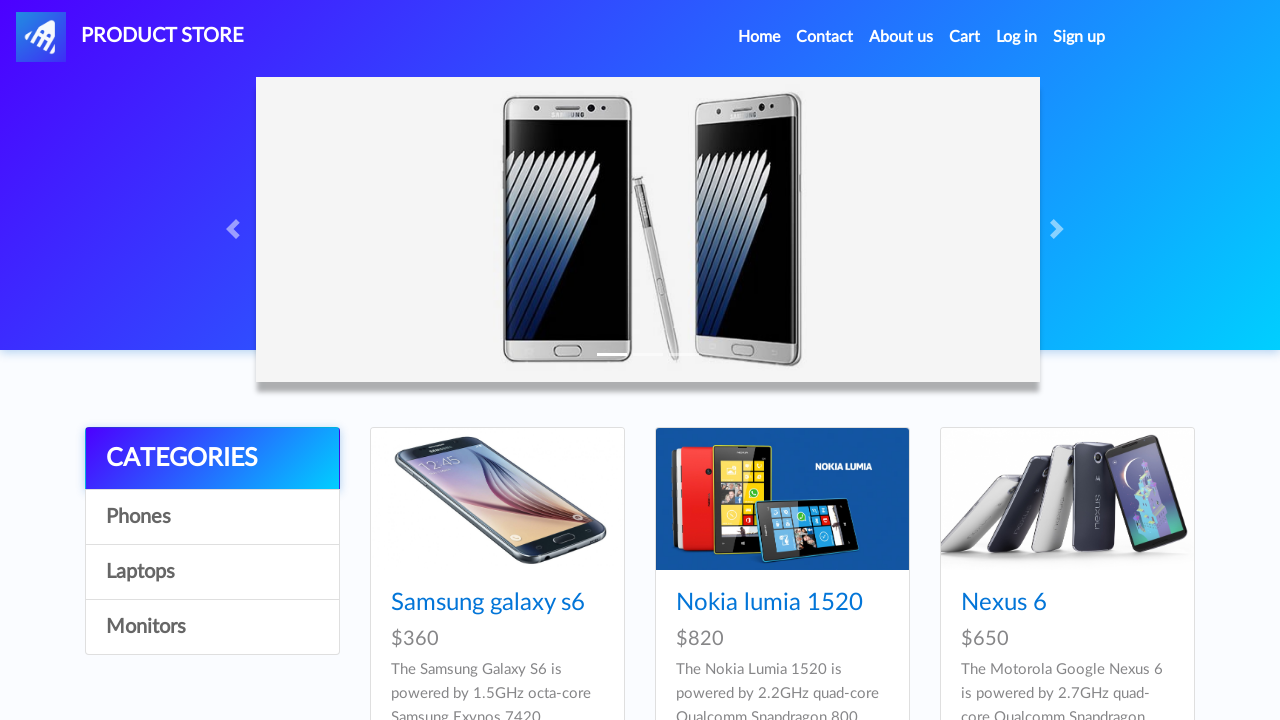

Navigated to Demoblaze e-commerce homepage
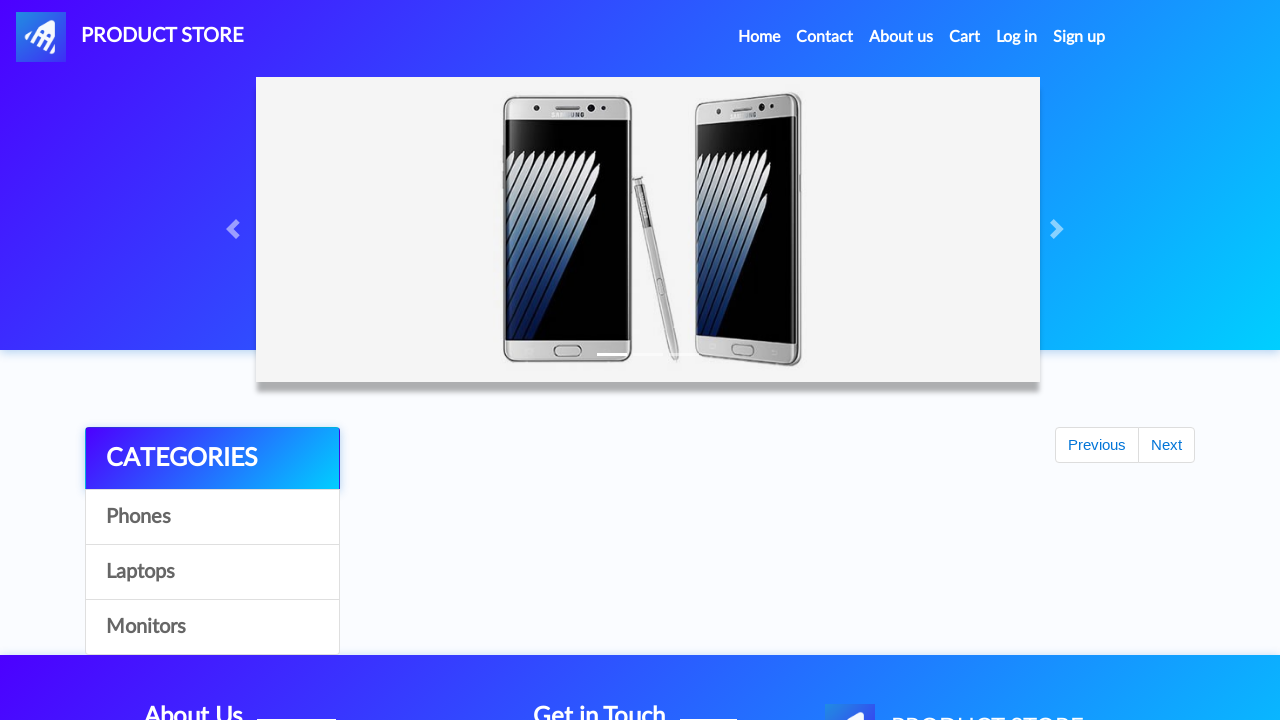

Product name elements loaded on homepage
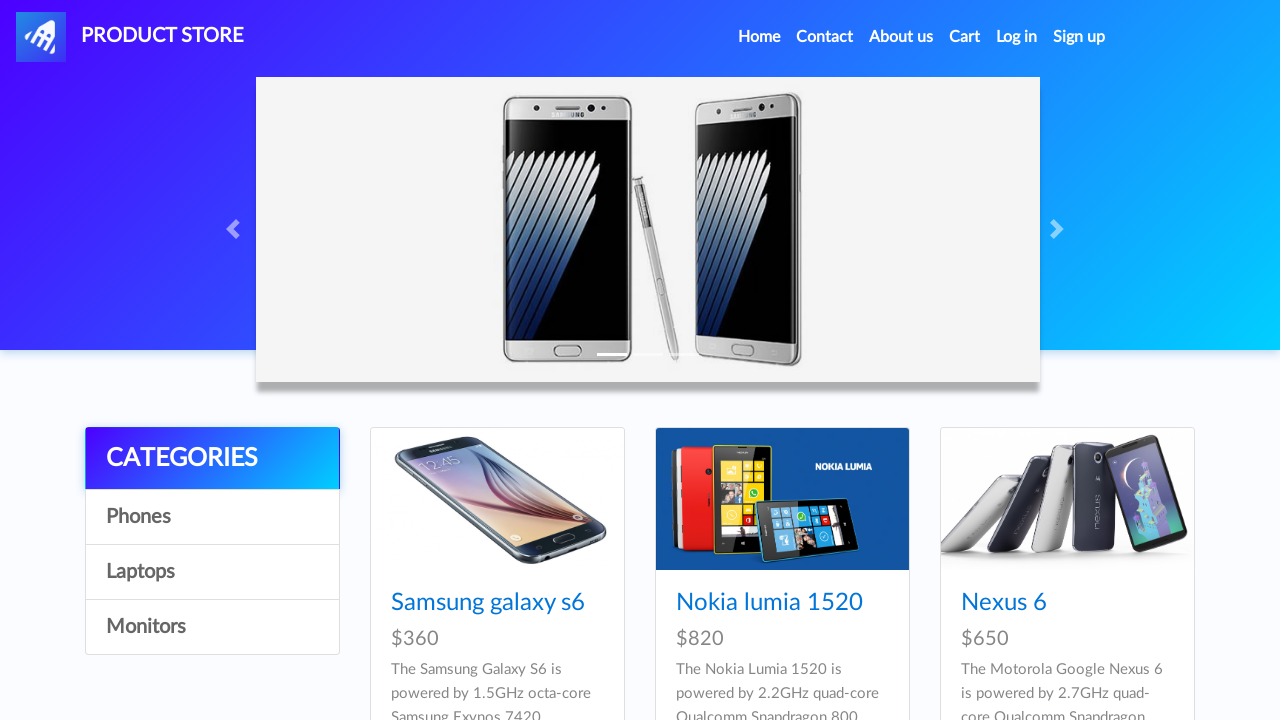

Retrieved product locator elements
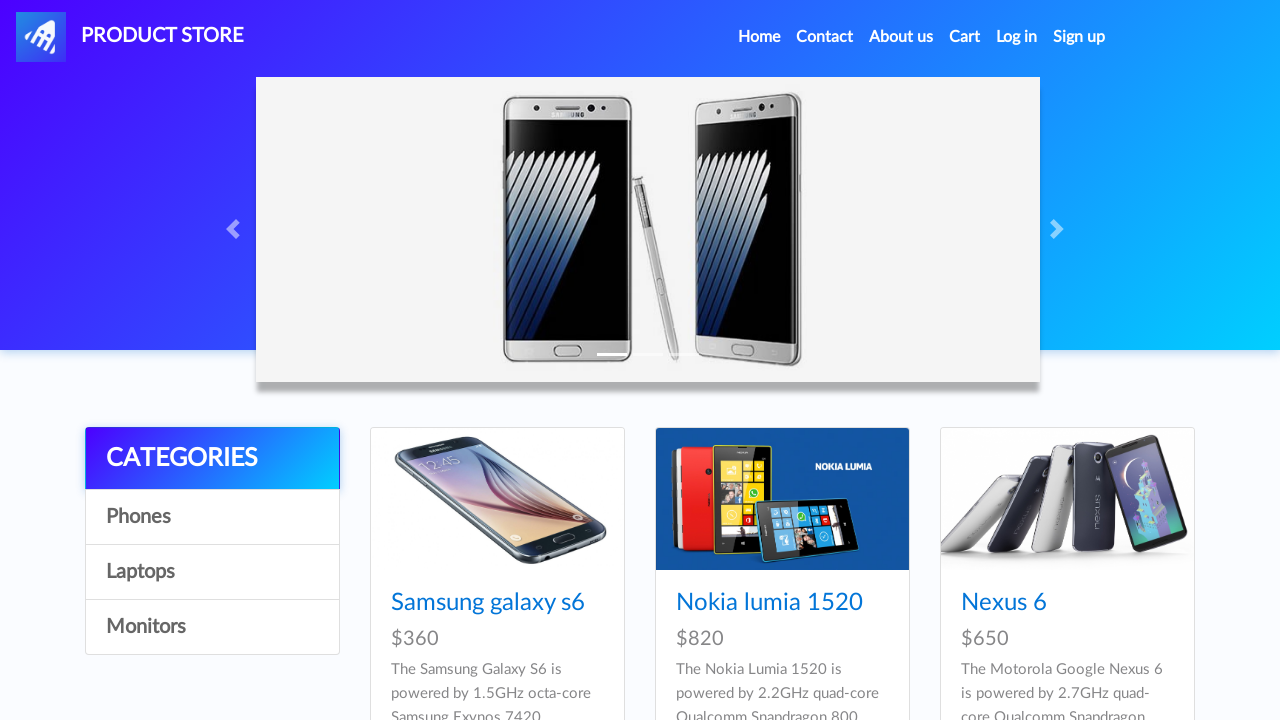

Verified that products are displayed on the page
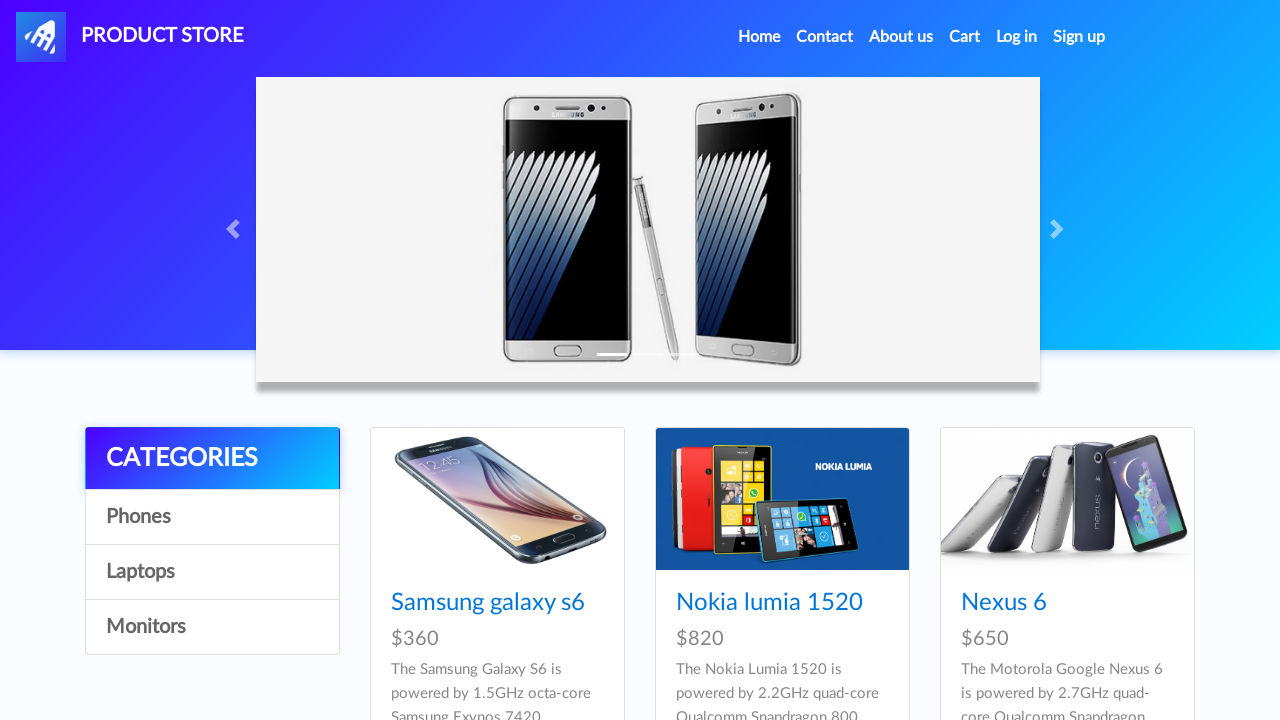

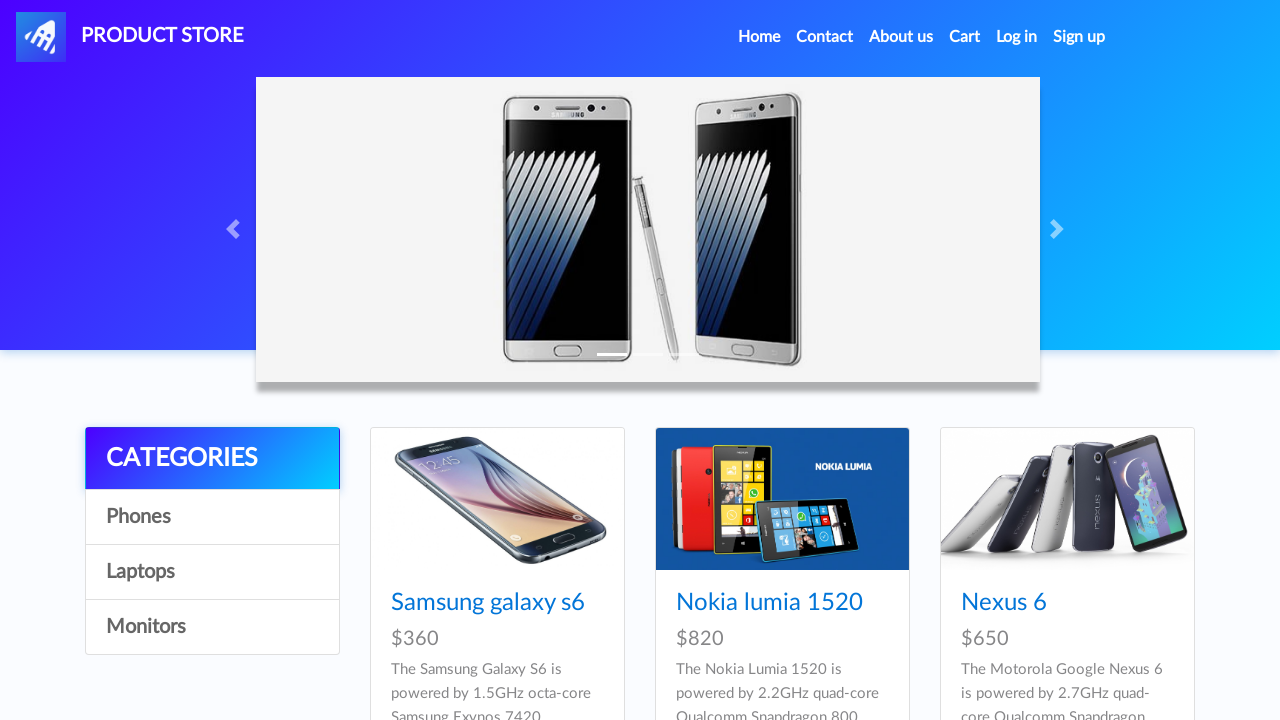